Tests drag and drop functionality by dragging element A onto element B

Starting URL: https://the-internet.herokuapp.com/drag_and_drop

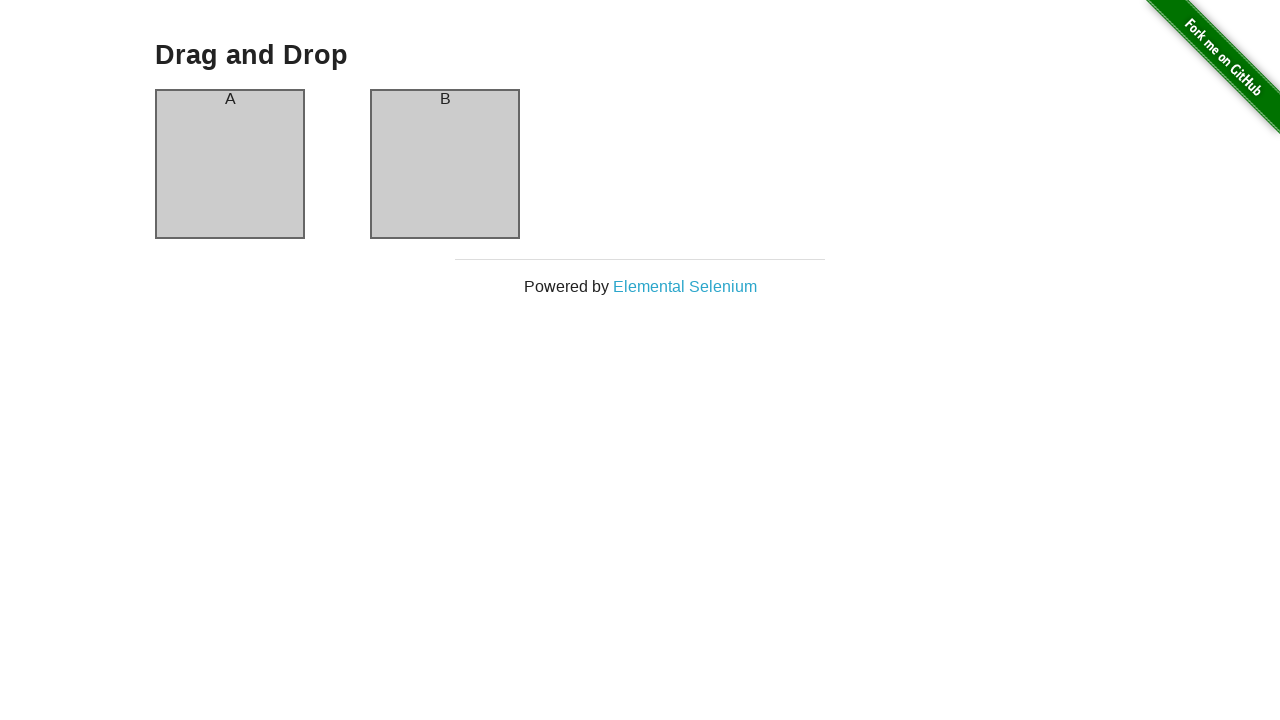

Waited for column A (draggable element) to be visible
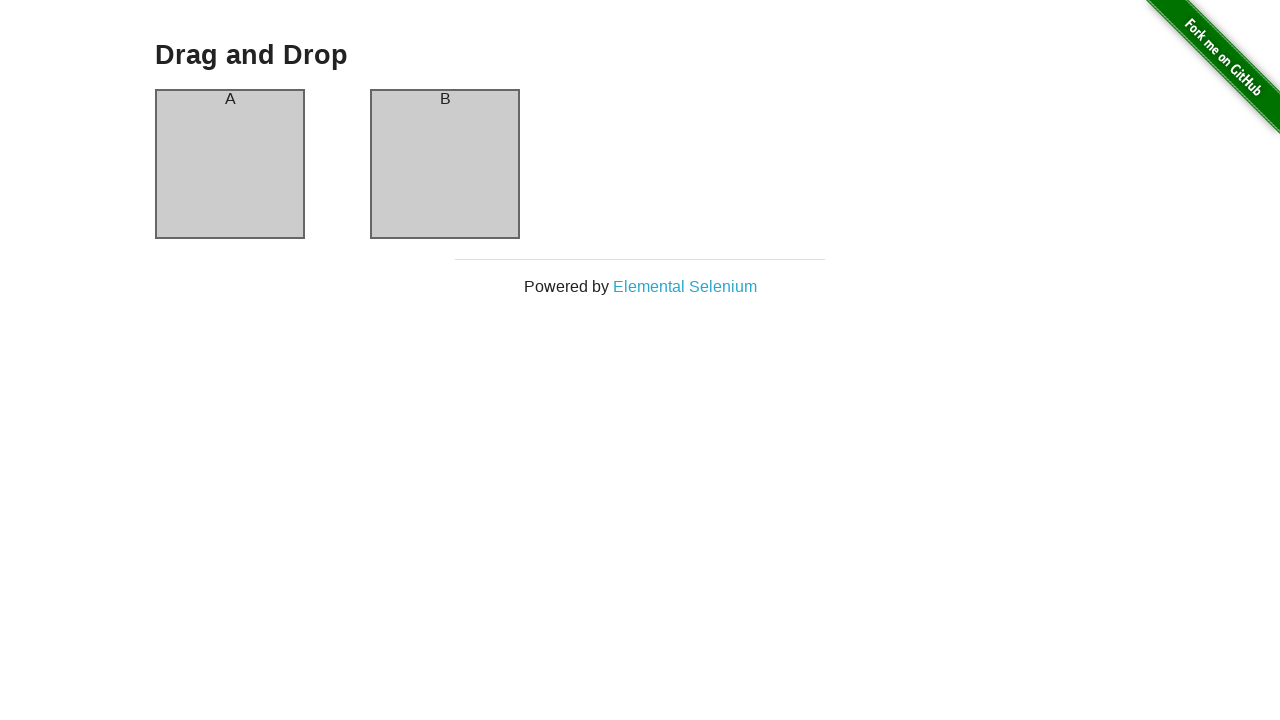

Waited for column B (drop target element) to be visible
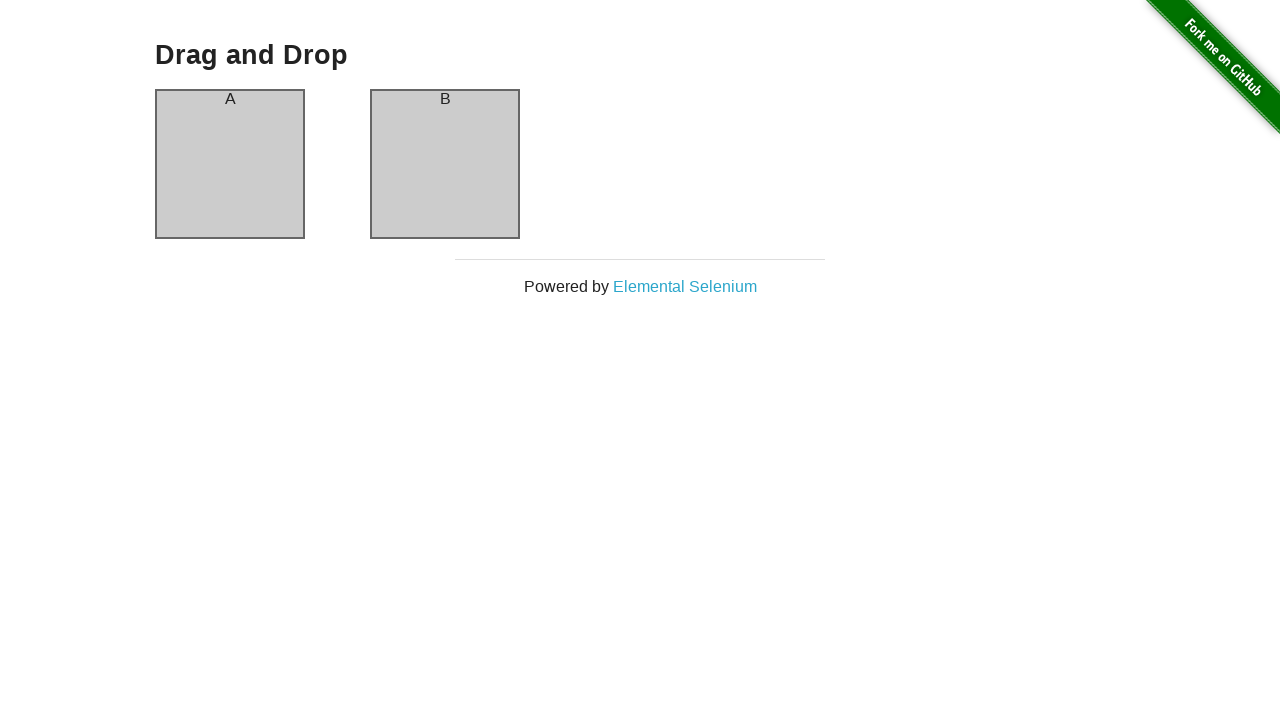

Dragged element A onto element B at (445, 164)
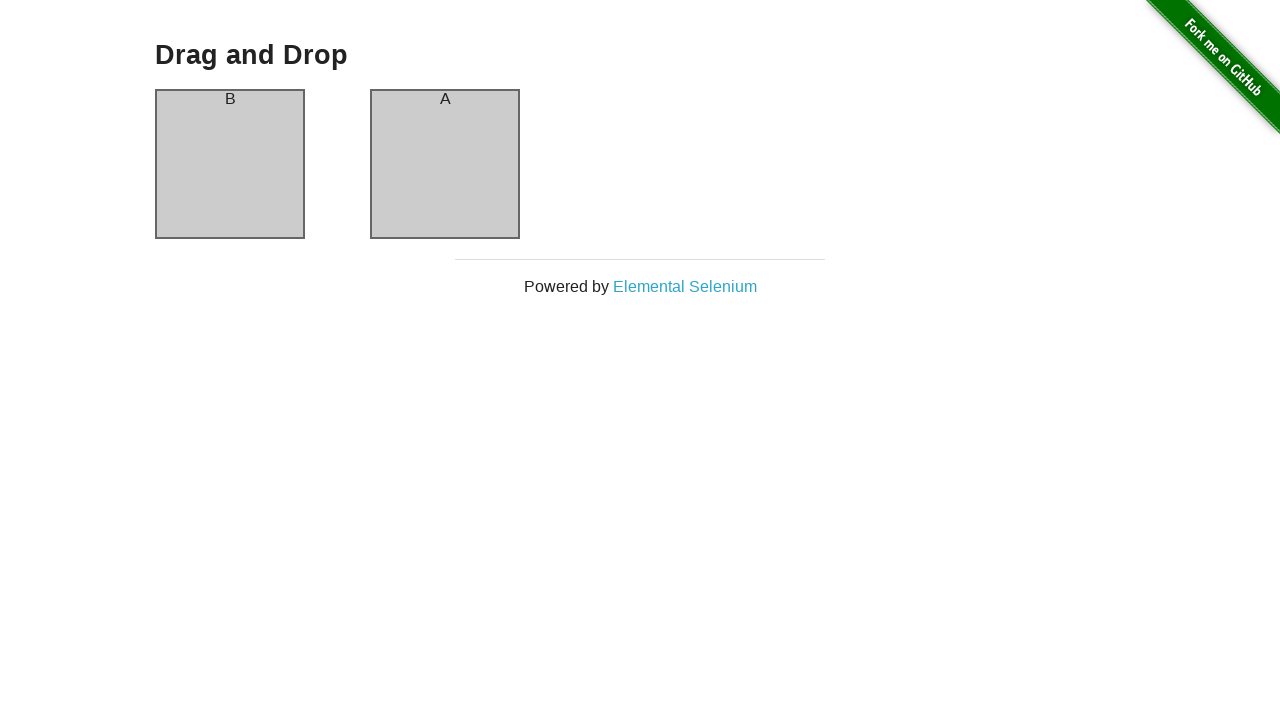

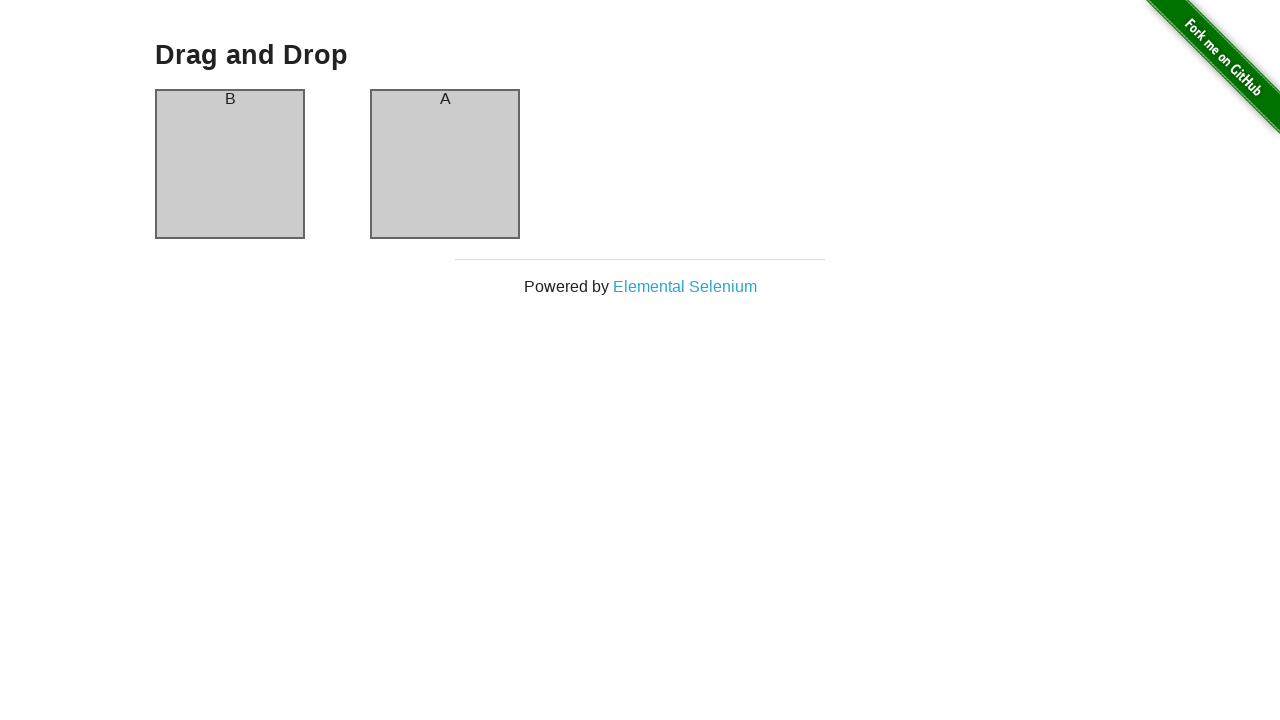